Navigates through a series of tutorial pages on the MEPhI university website, visiting three different datasource tutorial pages in sequence.

Starting URL: http://kaf65.mephi.ru/tutorial/datasource_first/

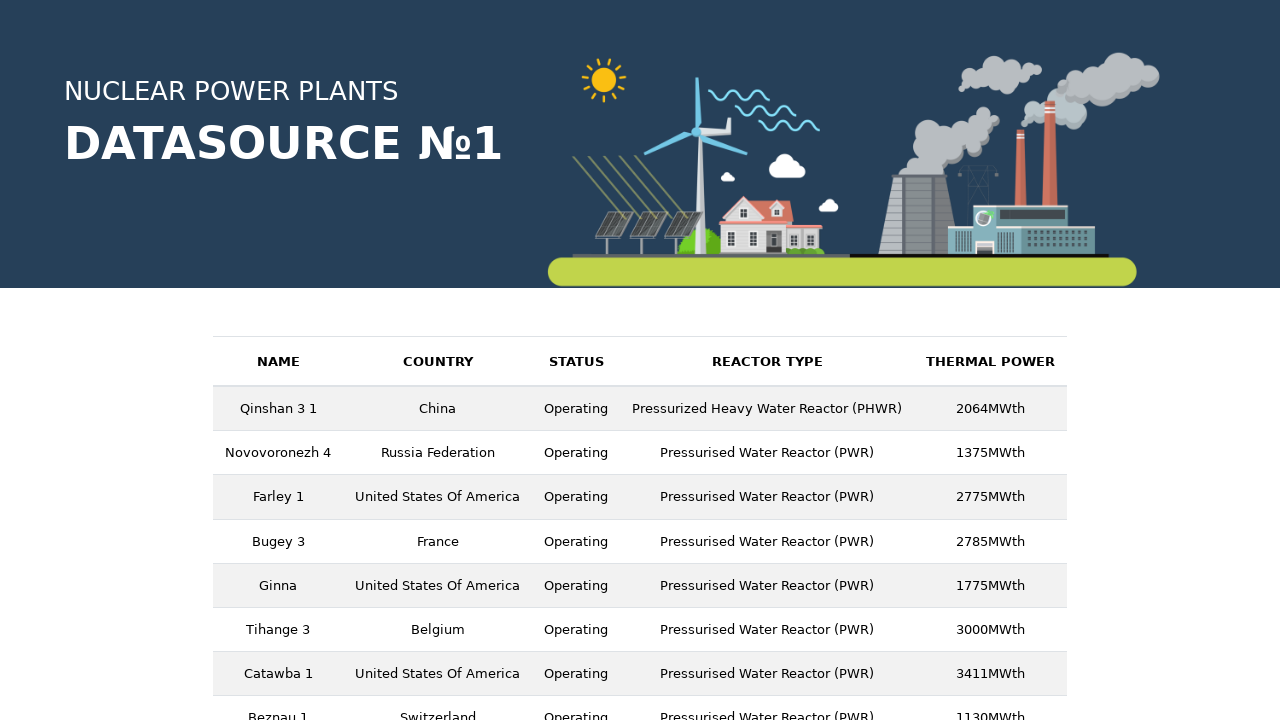

First datasource tutorial page loaded
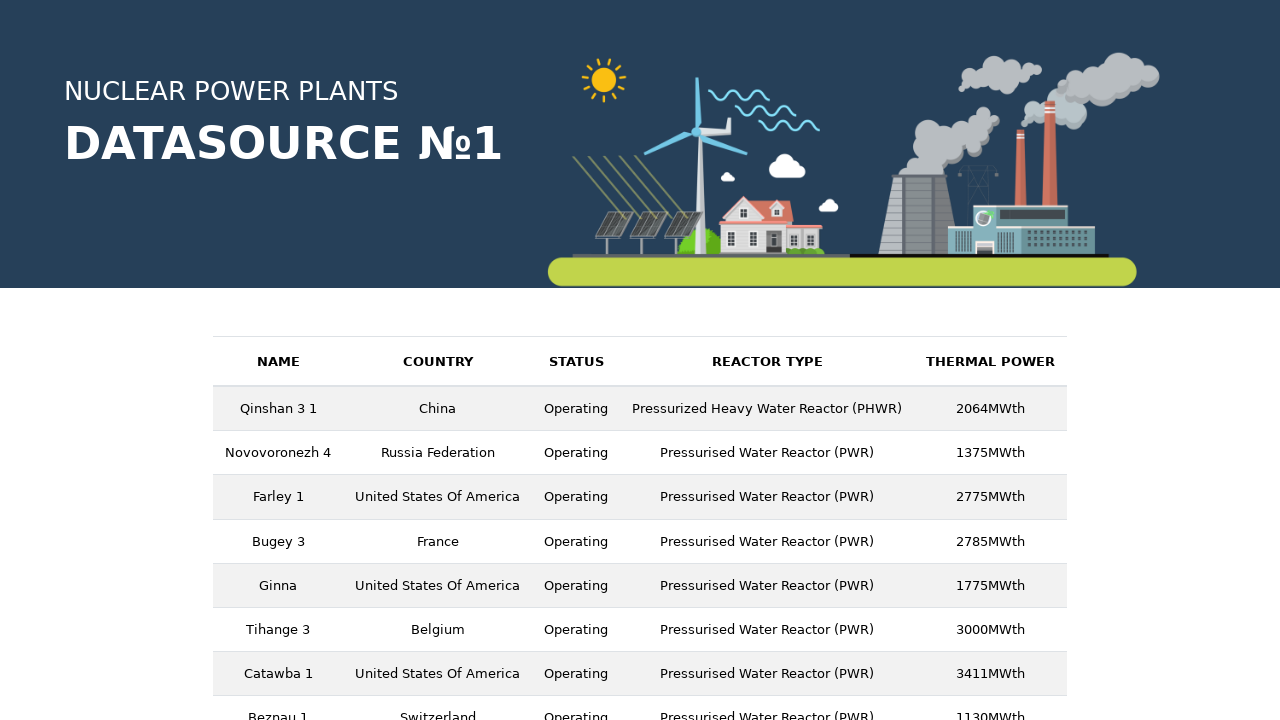

Navigated to second datasource tutorial page
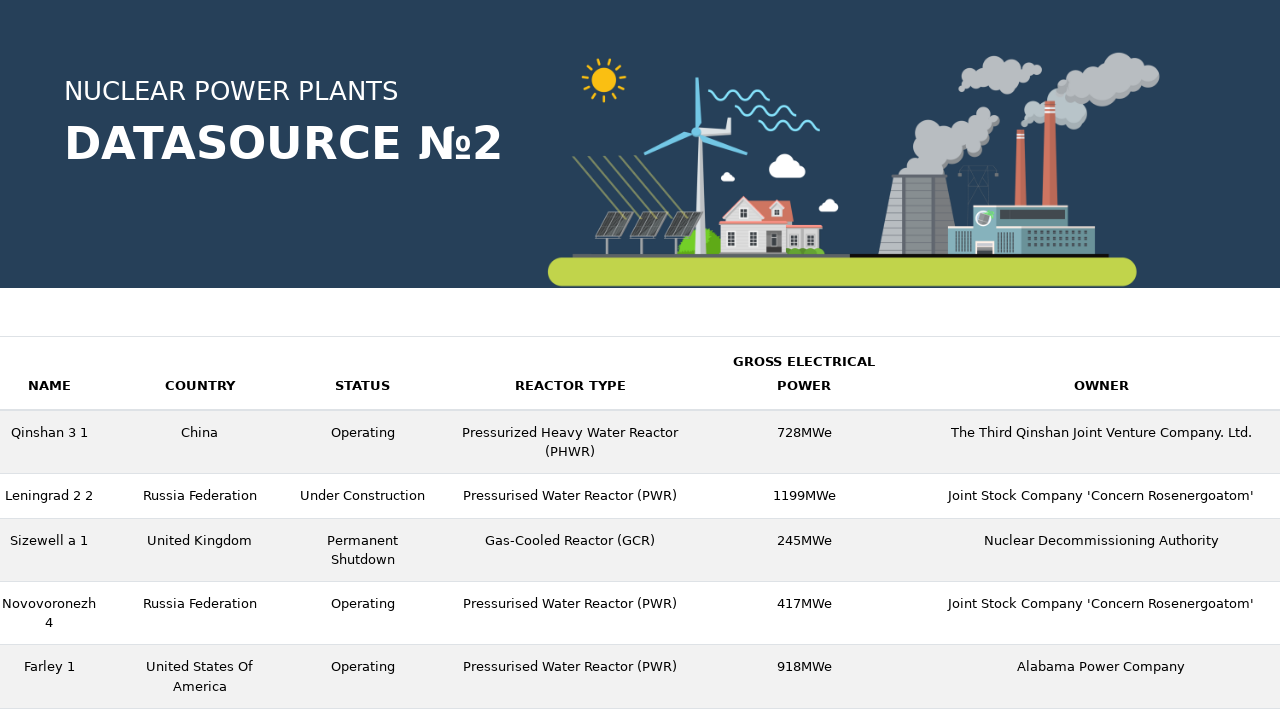

Second datasource tutorial page loaded
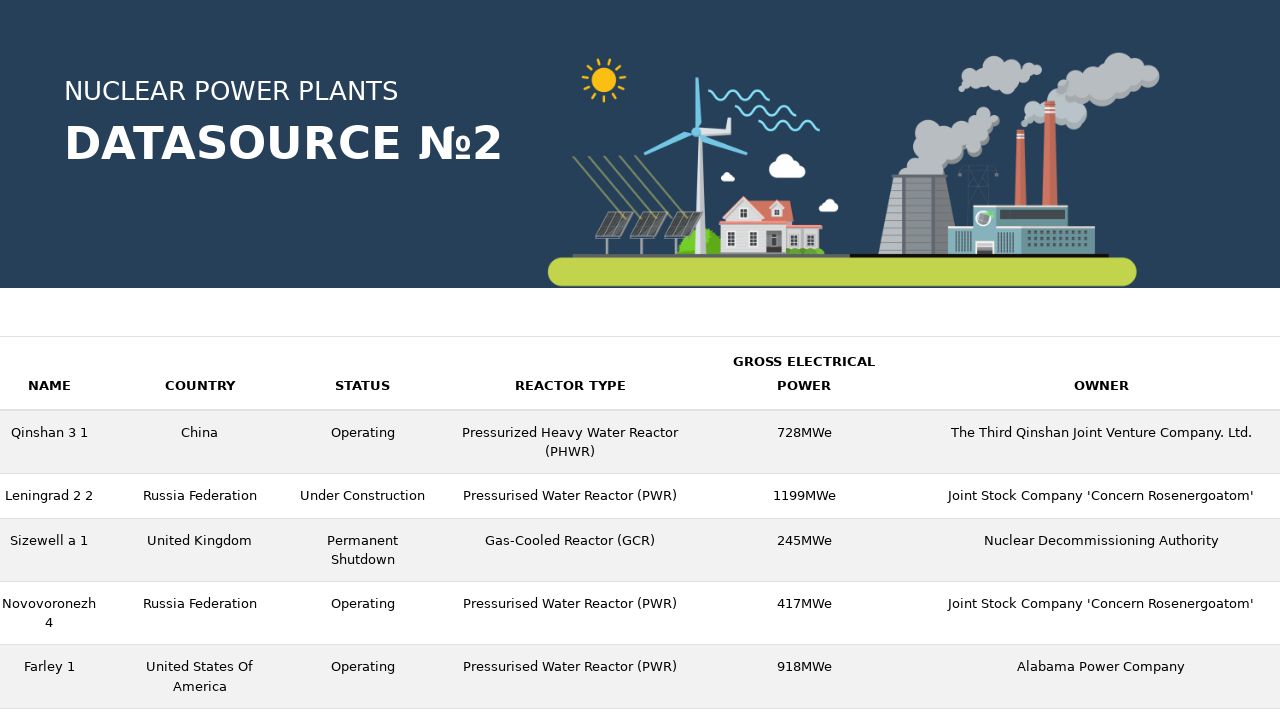

Navigated to third datasource tutorial page
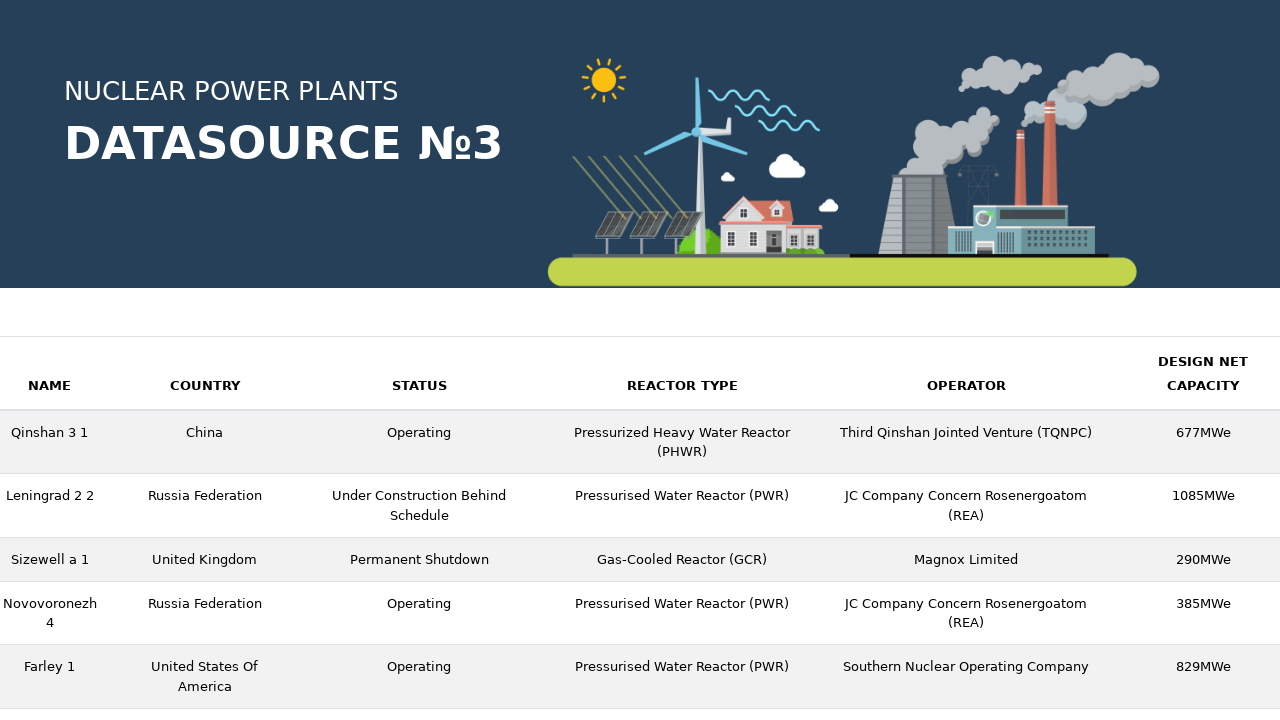

Third datasource tutorial page loaded
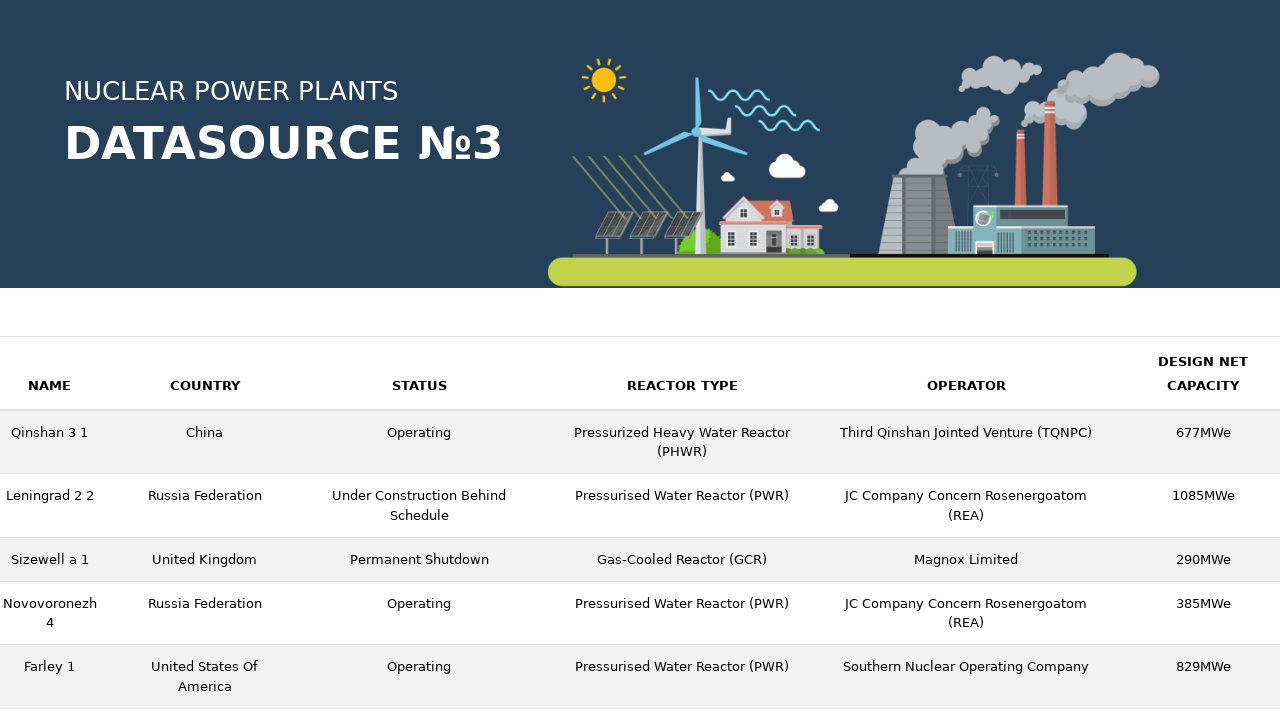

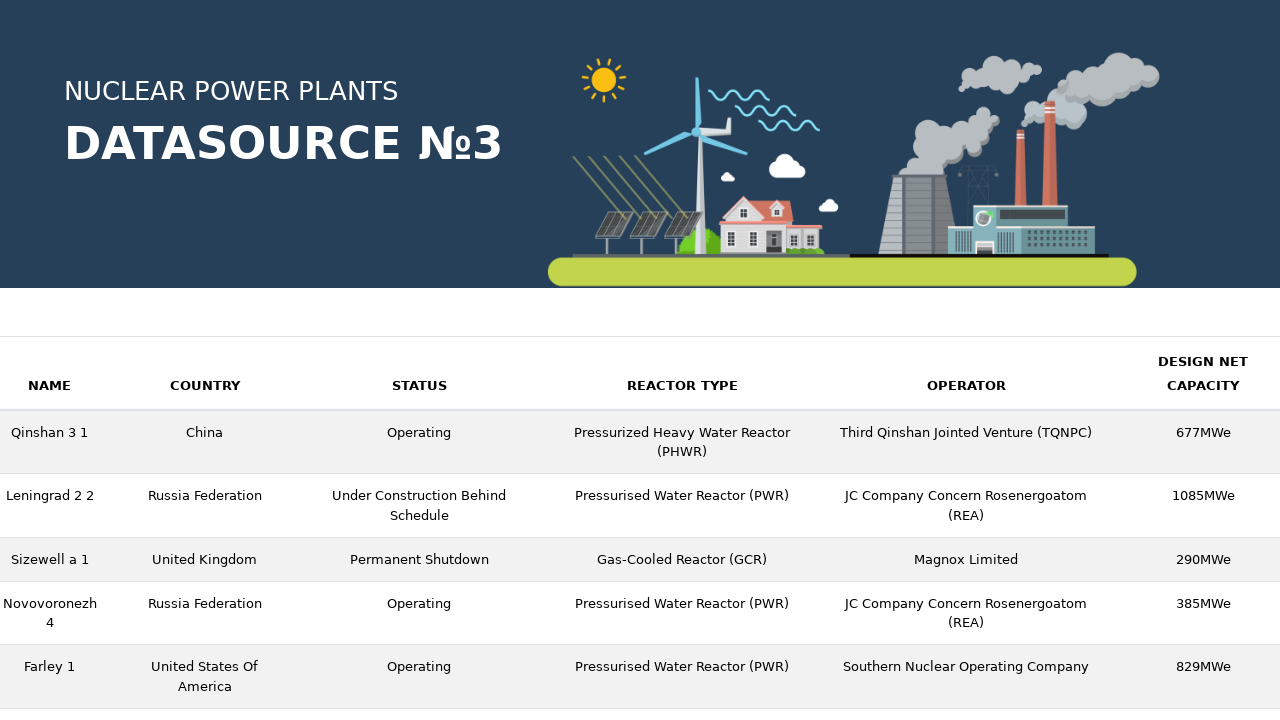